Tests window handling functionality by clicking a link that opens a new window, switching to it, and verifying content in both windows

Starting URL: https://the-internet.herokuapp.com/windows

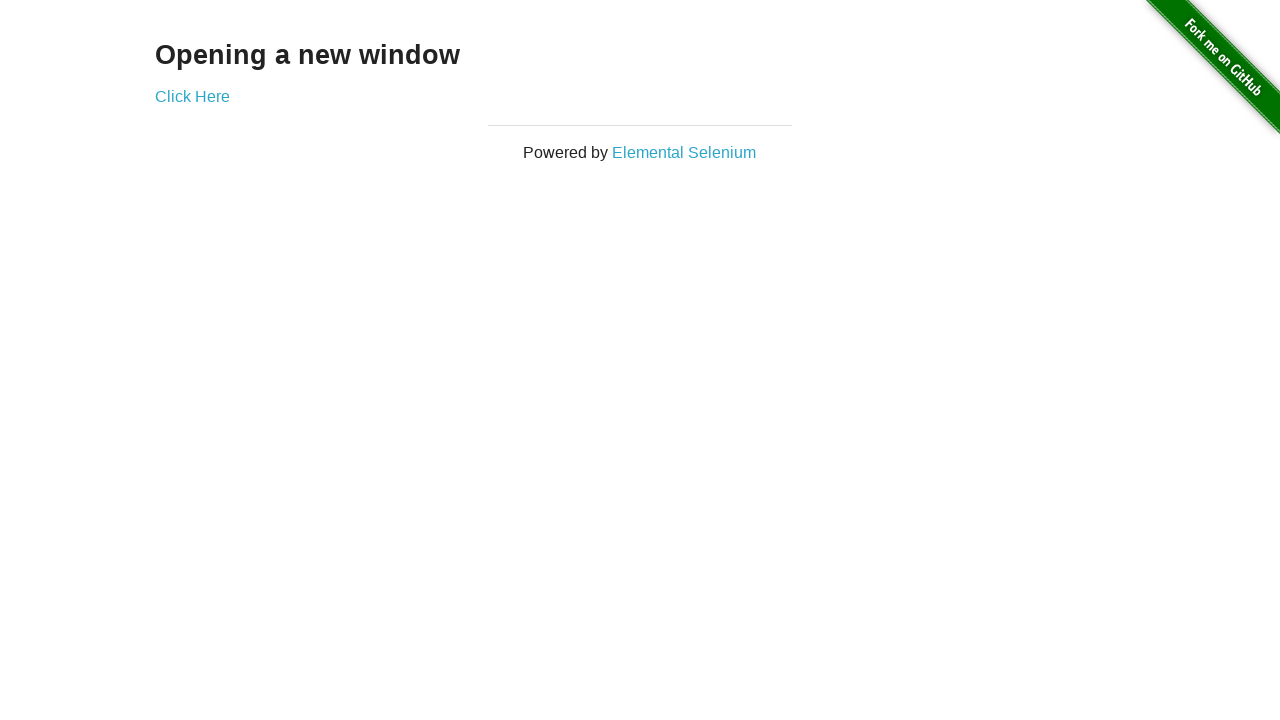

Navigated to window handling test page
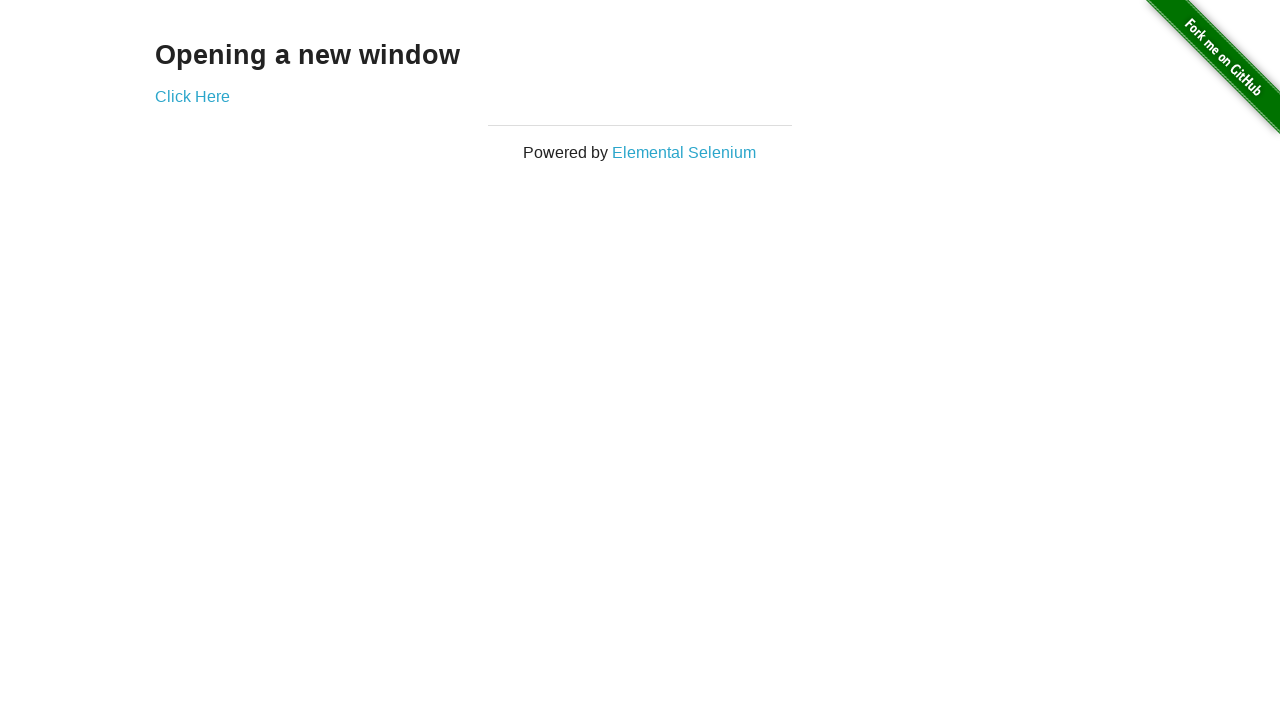

Clicked 'Click Here' link to open new window at (192, 96) on text=Click Here
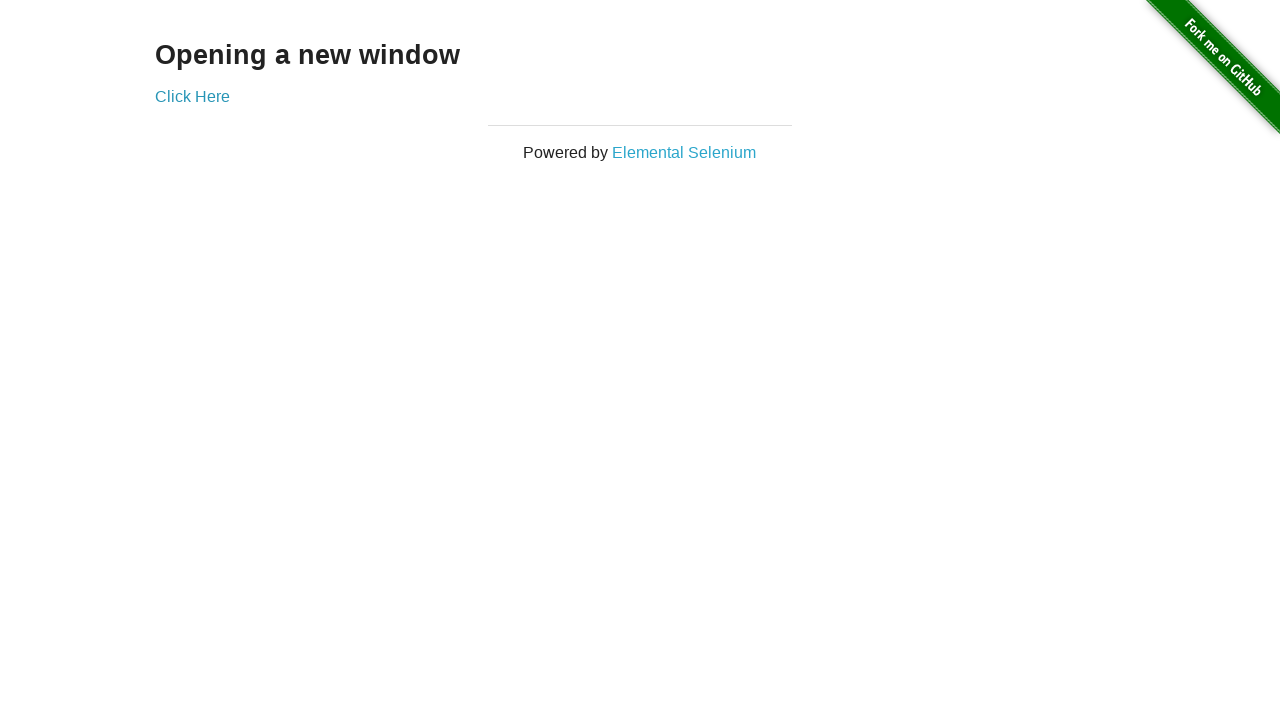

New window opened and captured
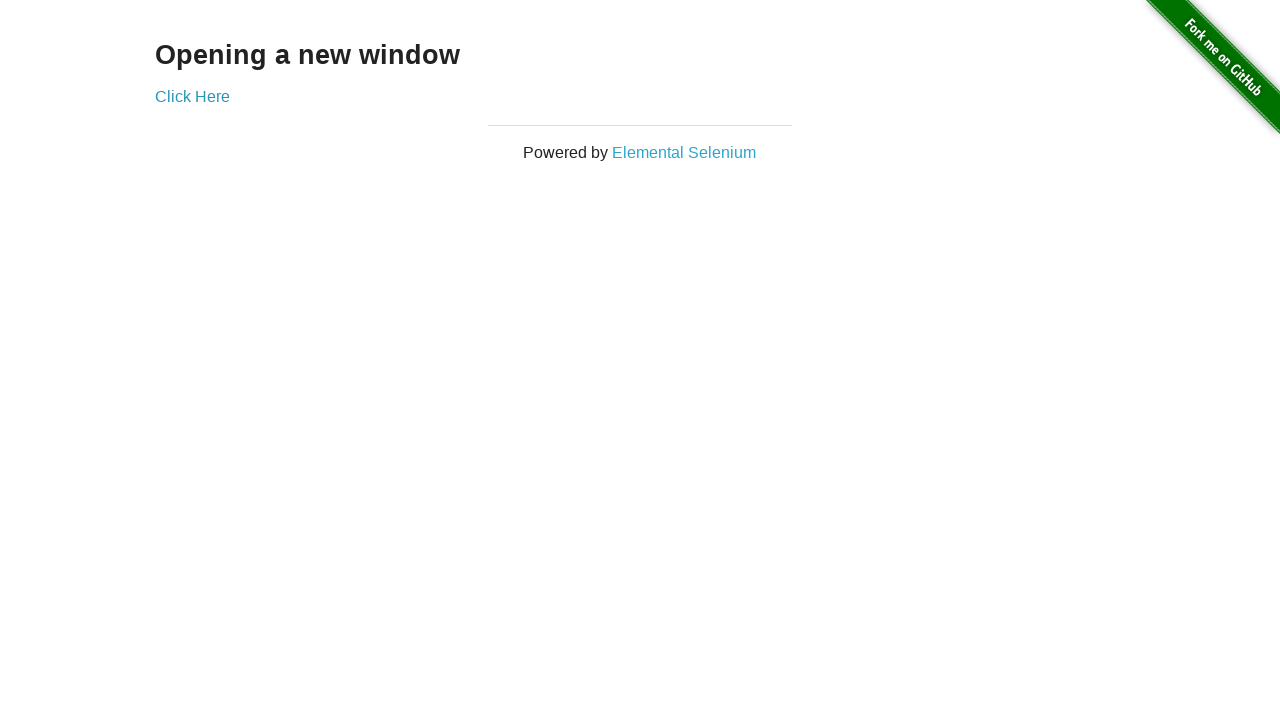

Retrieved text from new window: 'New Window'
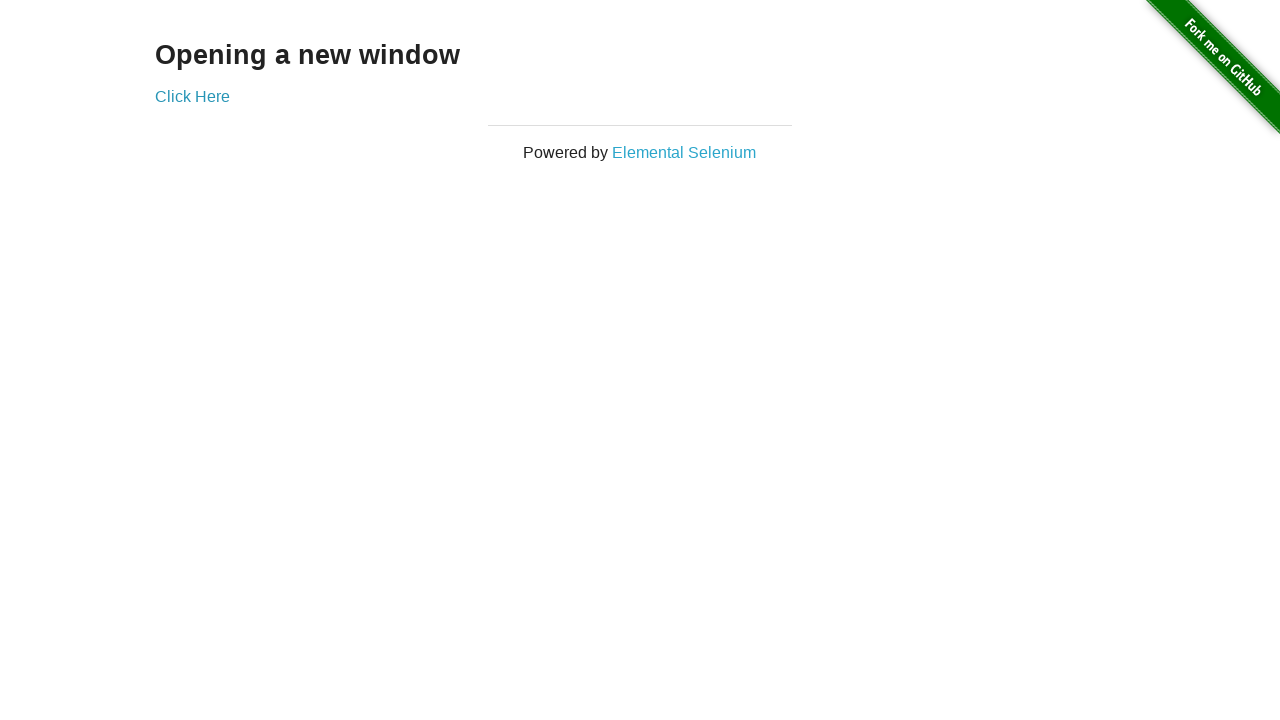

Printed new window text to console
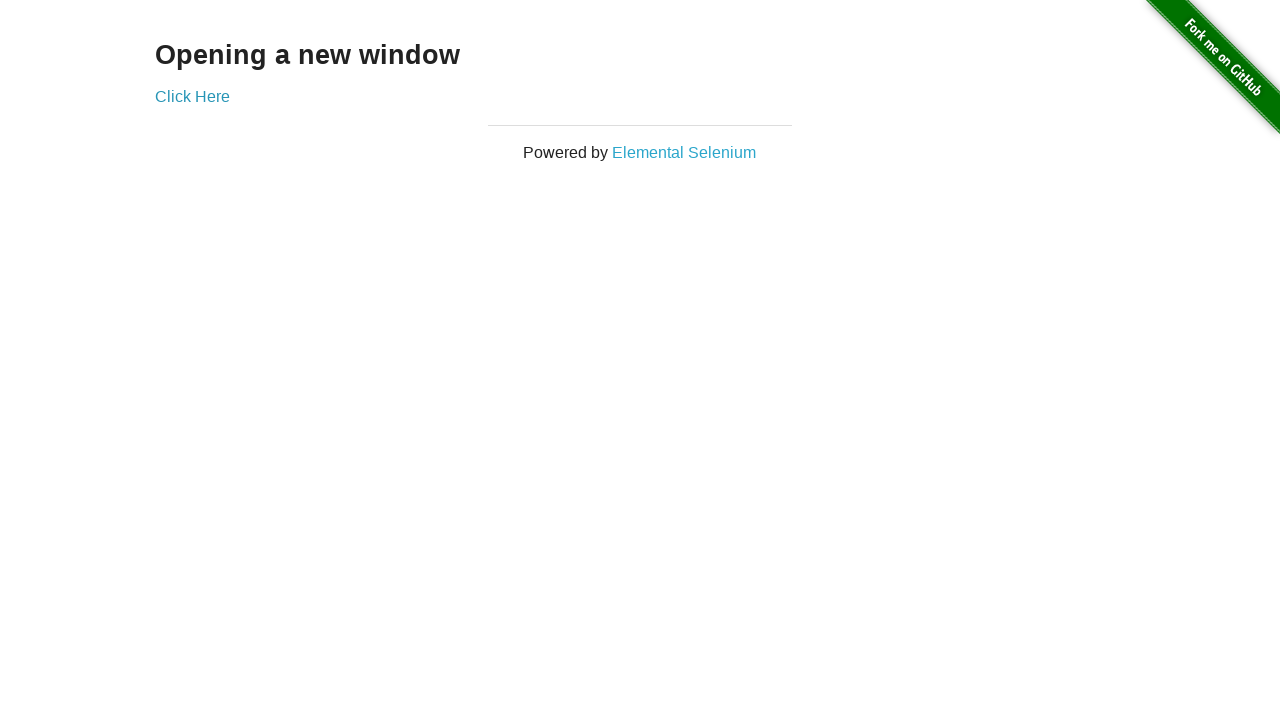

Closed new window
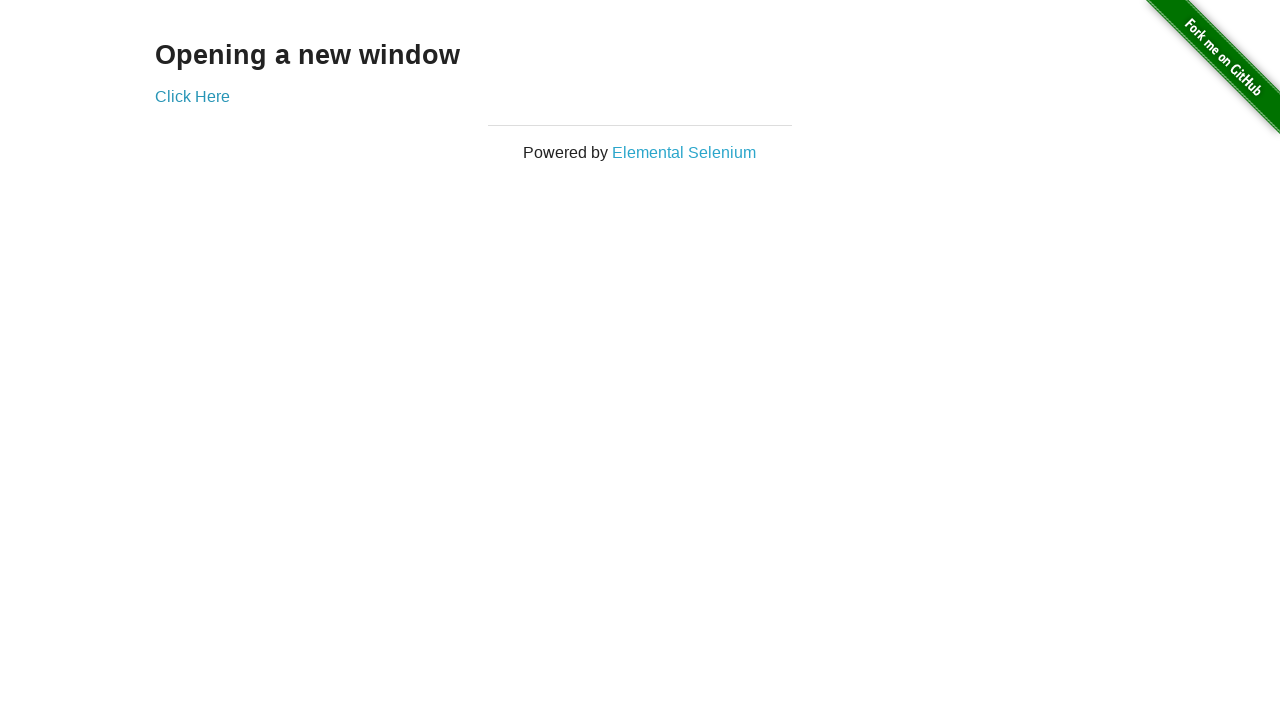

Verified original window displays 'Opening a new window'
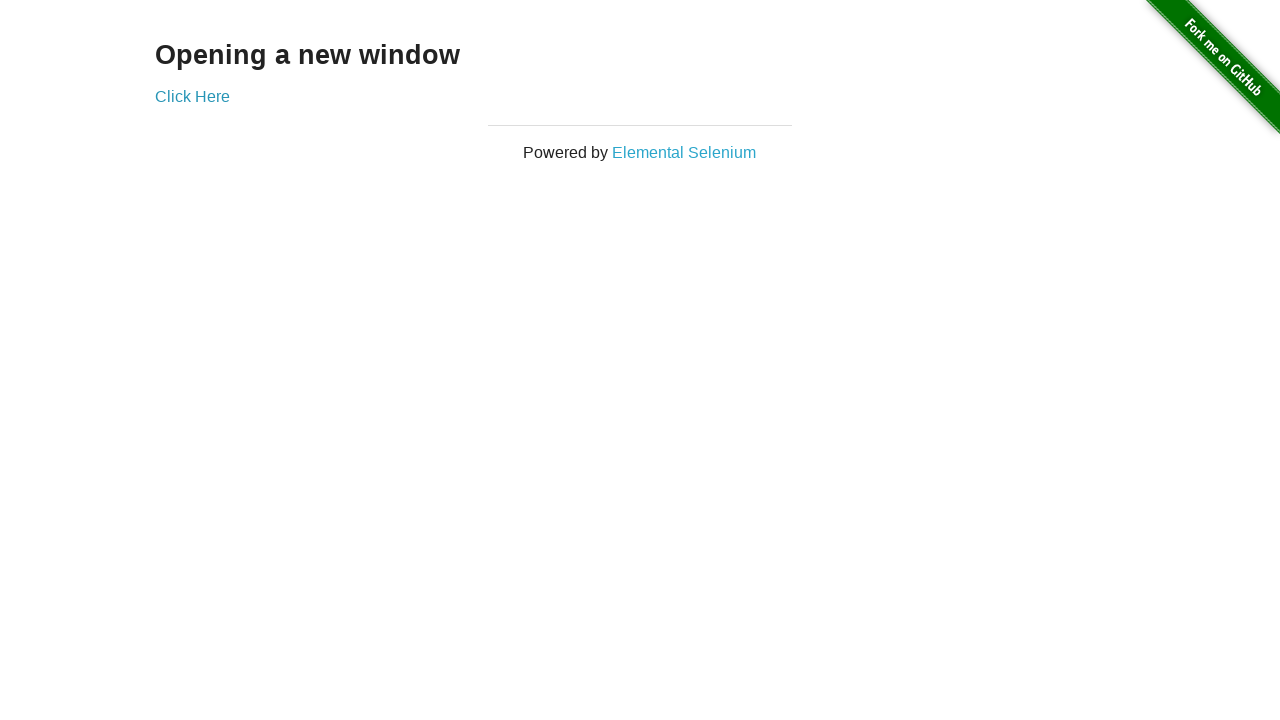

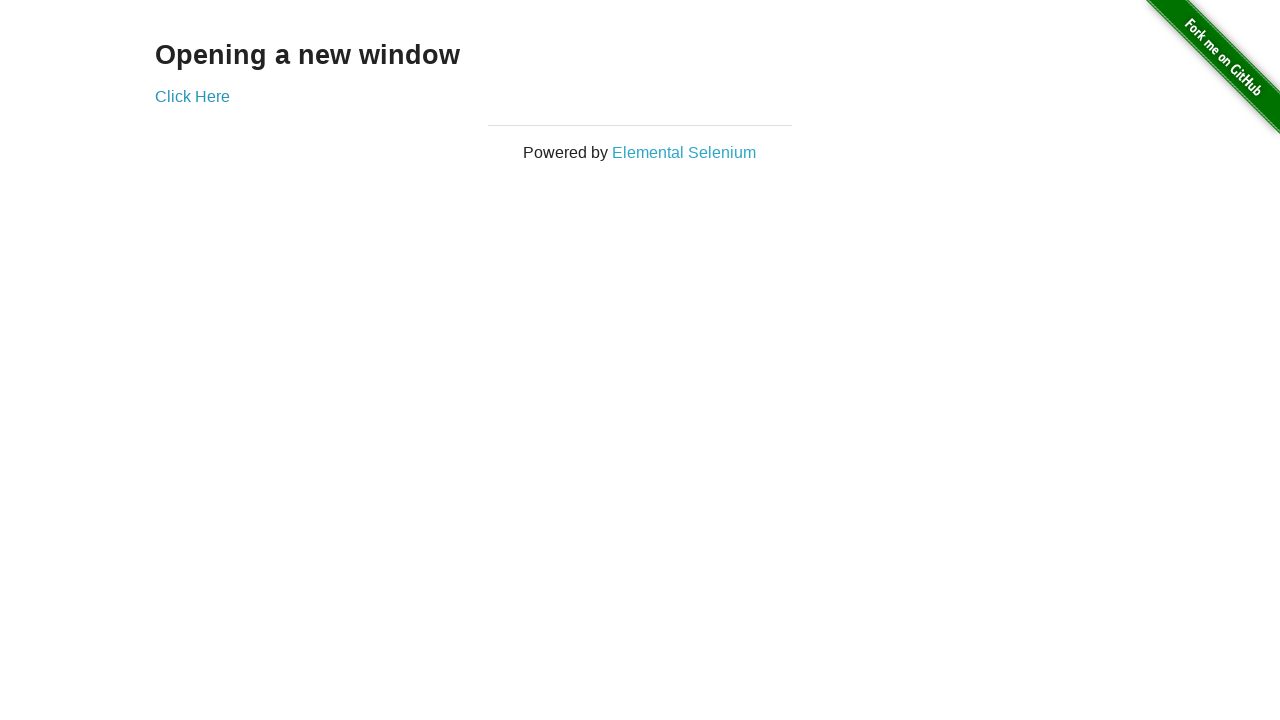